Tests React Semantic UI dropdown by selecting different names (Matt, Jenny Hess, Justen Kitsune) from a selection dropdown.

Starting URL: https://react.semantic-ui.com/maximize/dropdown-example-selection/

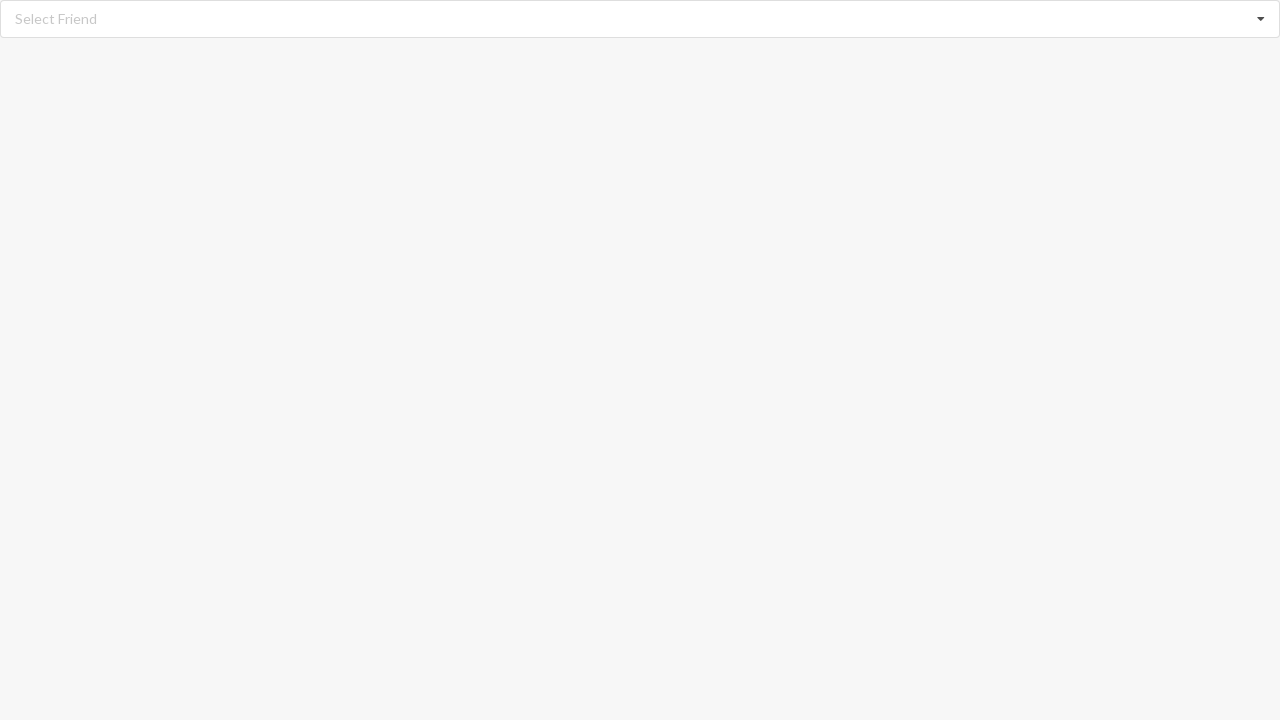

Clicked dropdown to open selection menu at (640, 19) on xpath=//div[@role='listbox']
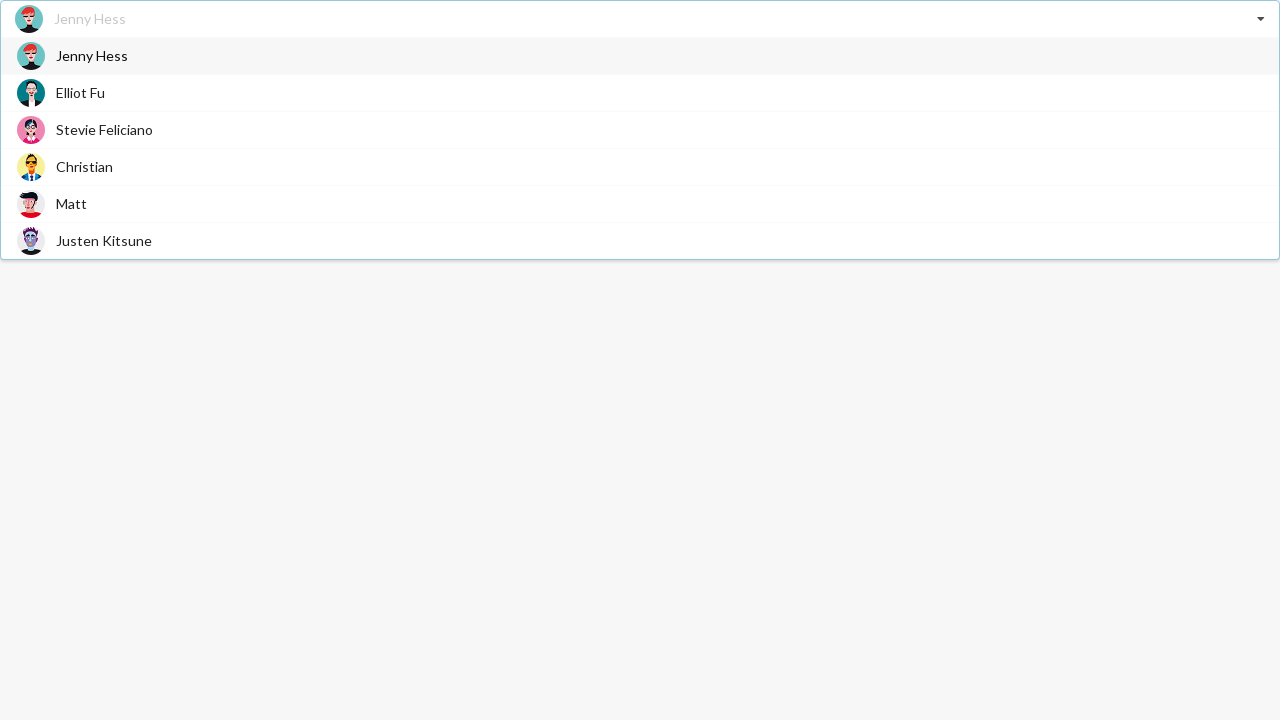

Dropdown options loaded and visible
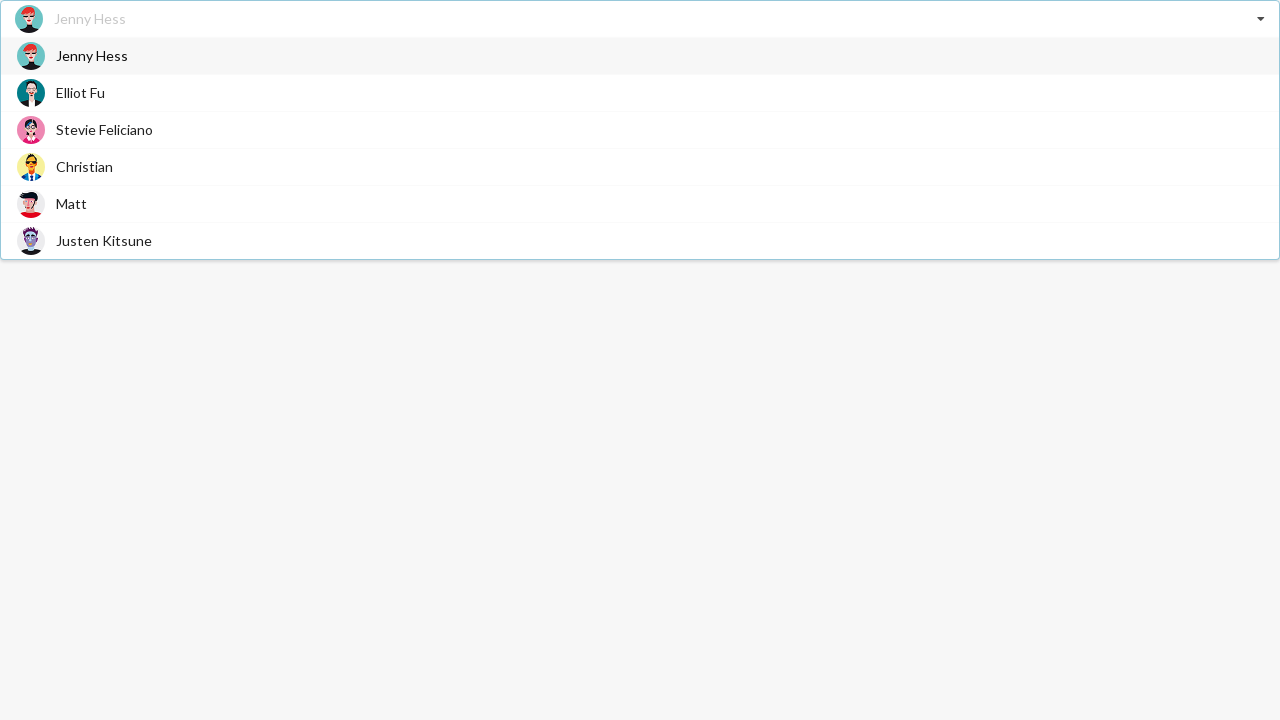

Selected 'Matt' from dropdown at (72, 204) on xpath=//div[@role='listbox']//span[@class='text' and text()='Matt']
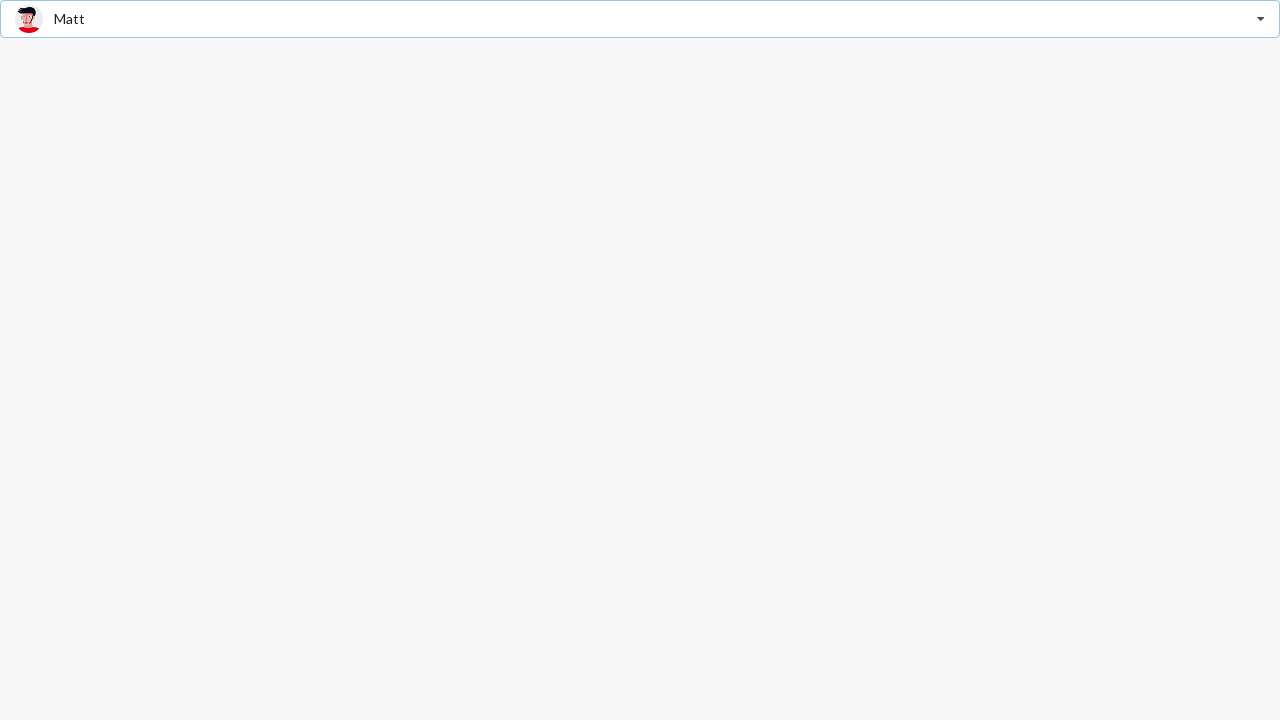

Waited 1 second for selection to register
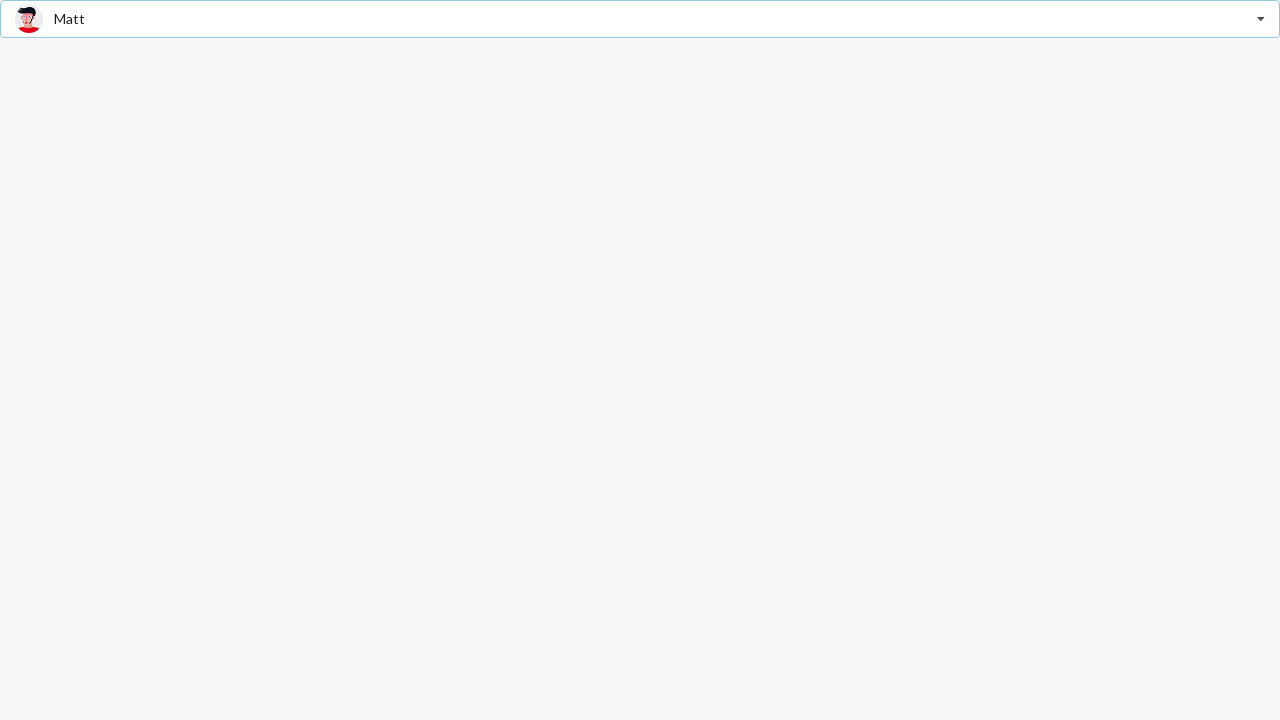

Clicked dropdown to open selection menu again at (640, 19) on xpath=//div[@role='listbox']
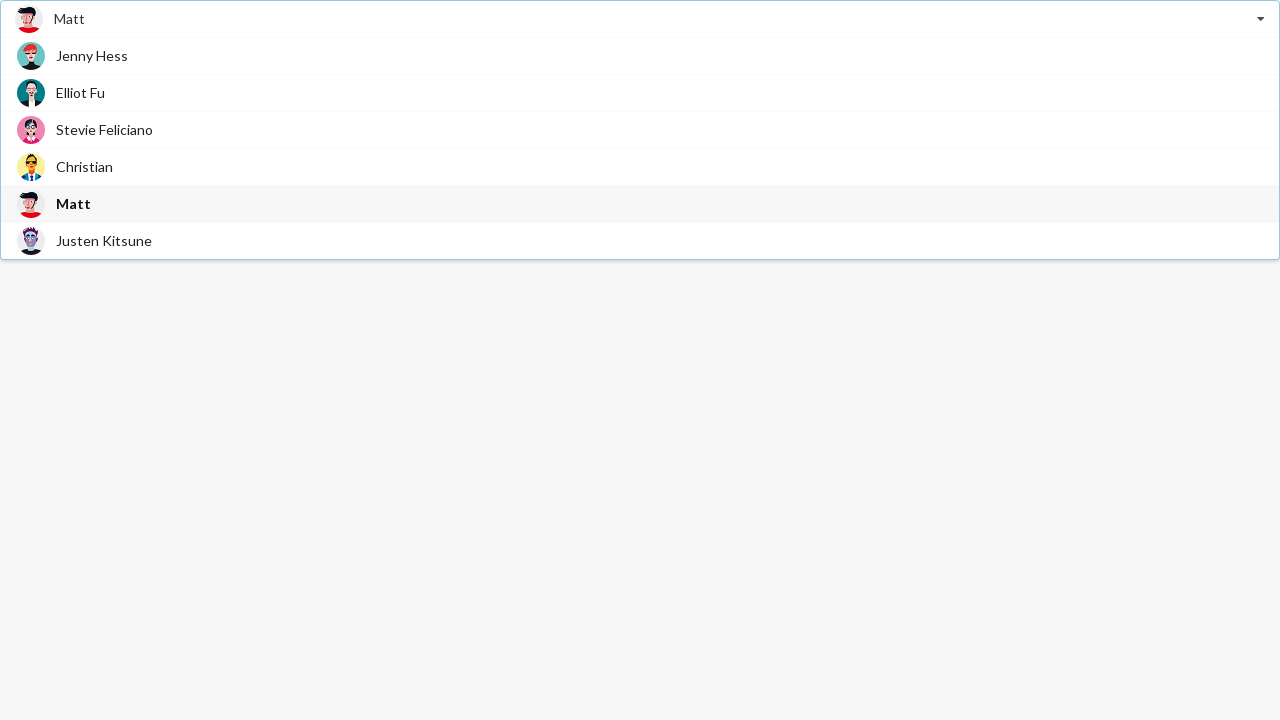

Dropdown options loaded and visible
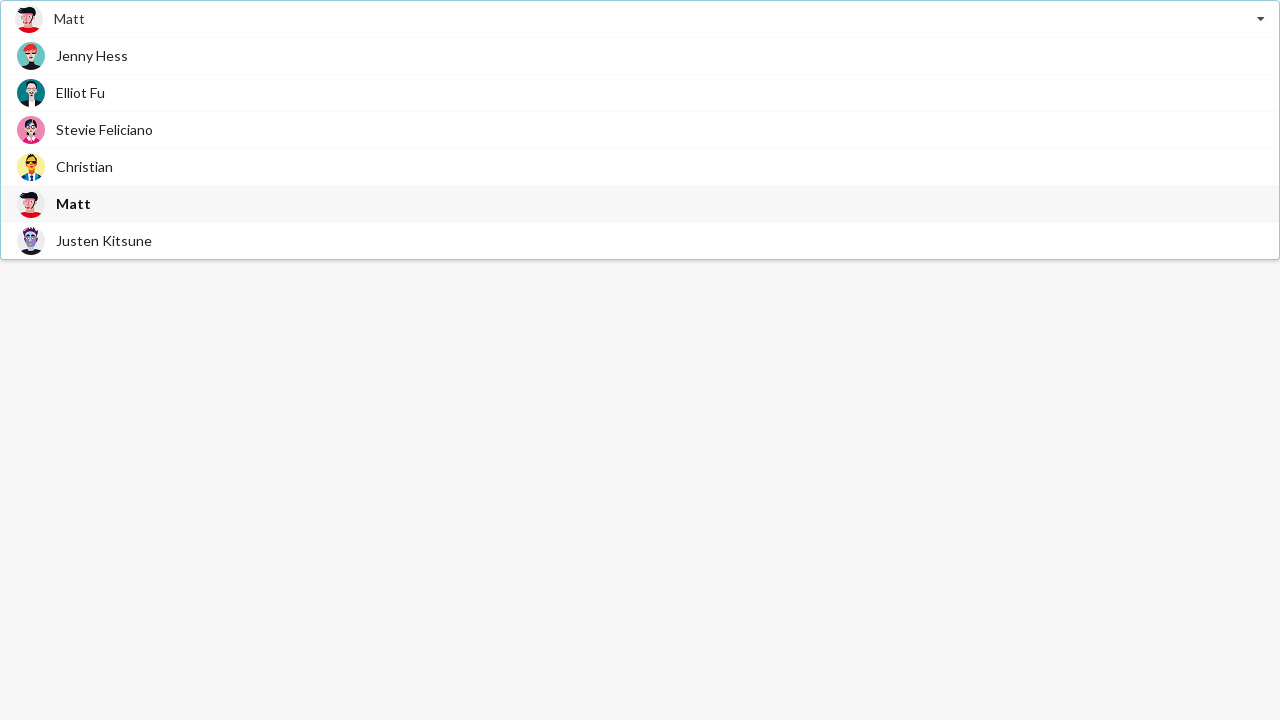

Selected 'Jenny Hess' from dropdown at (92, 56) on xpath=//div[@role='listbox']//span[@class='text' and text()='Jenny Hess']
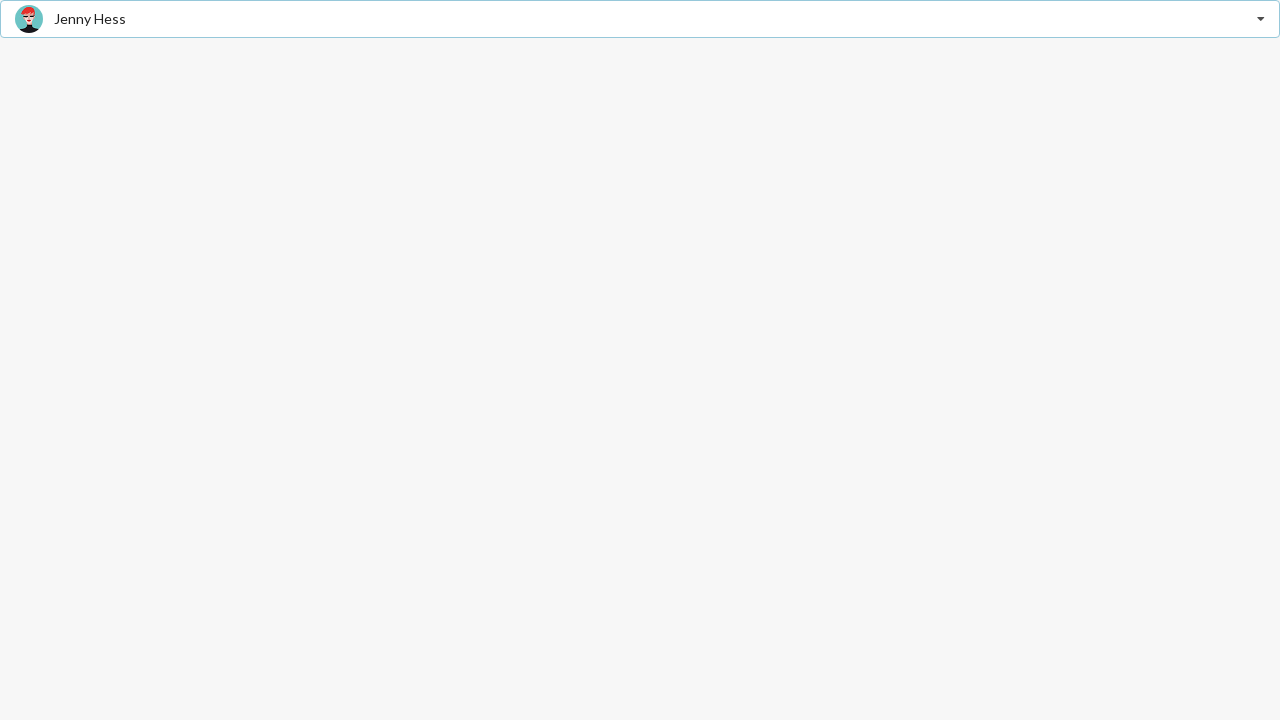

Waited 1 second for selection to register
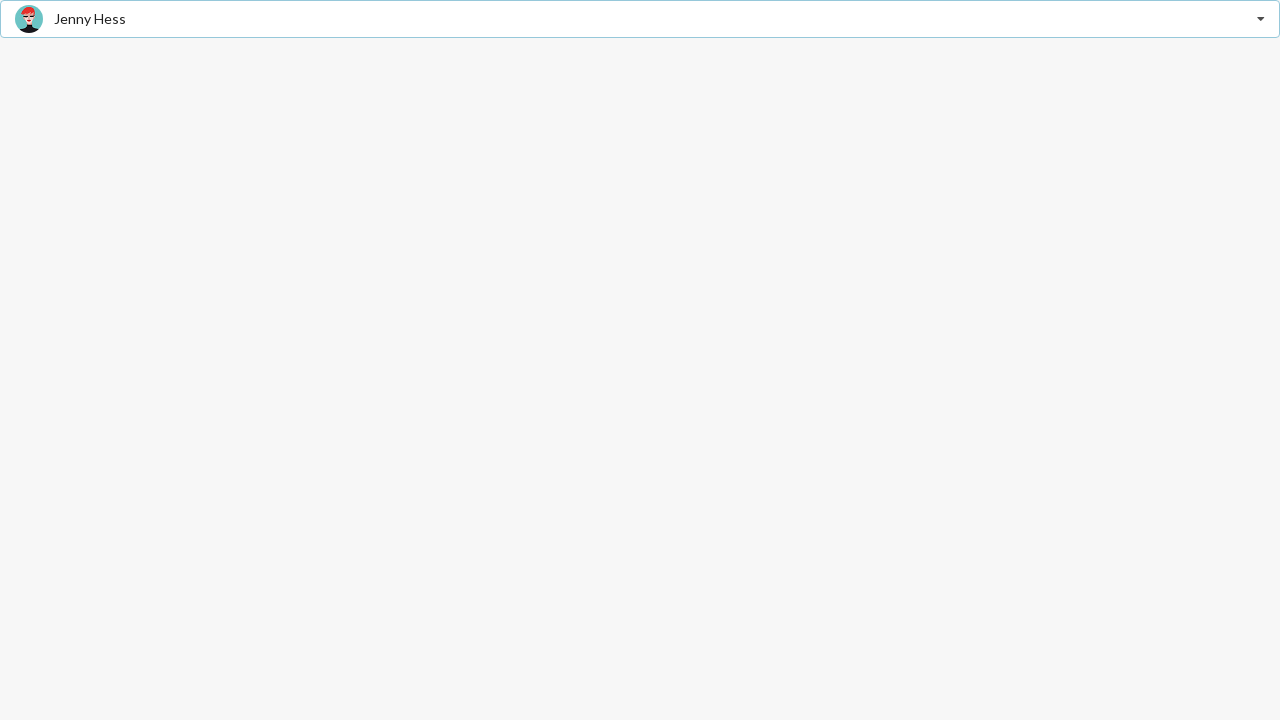

Clicked dropdown to open selection menu again at (640, 19) on xpath=//div[@role='listbox']
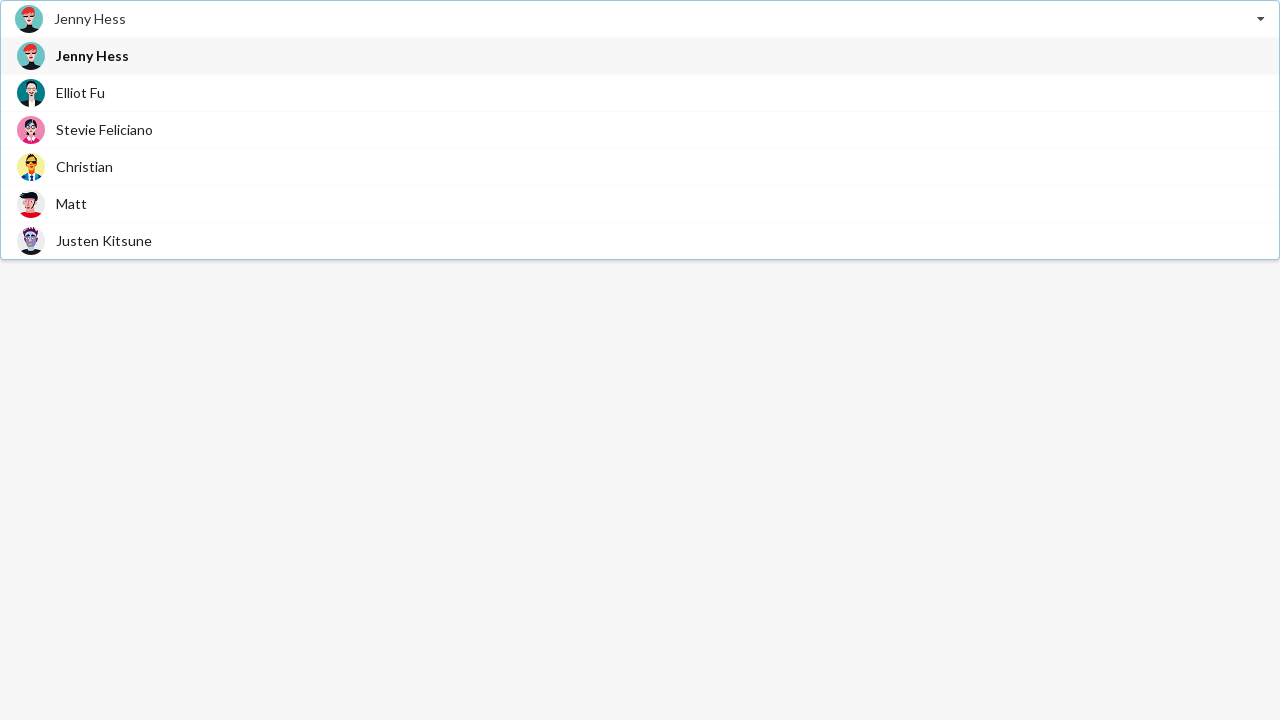

Dropdown options loaded and visible
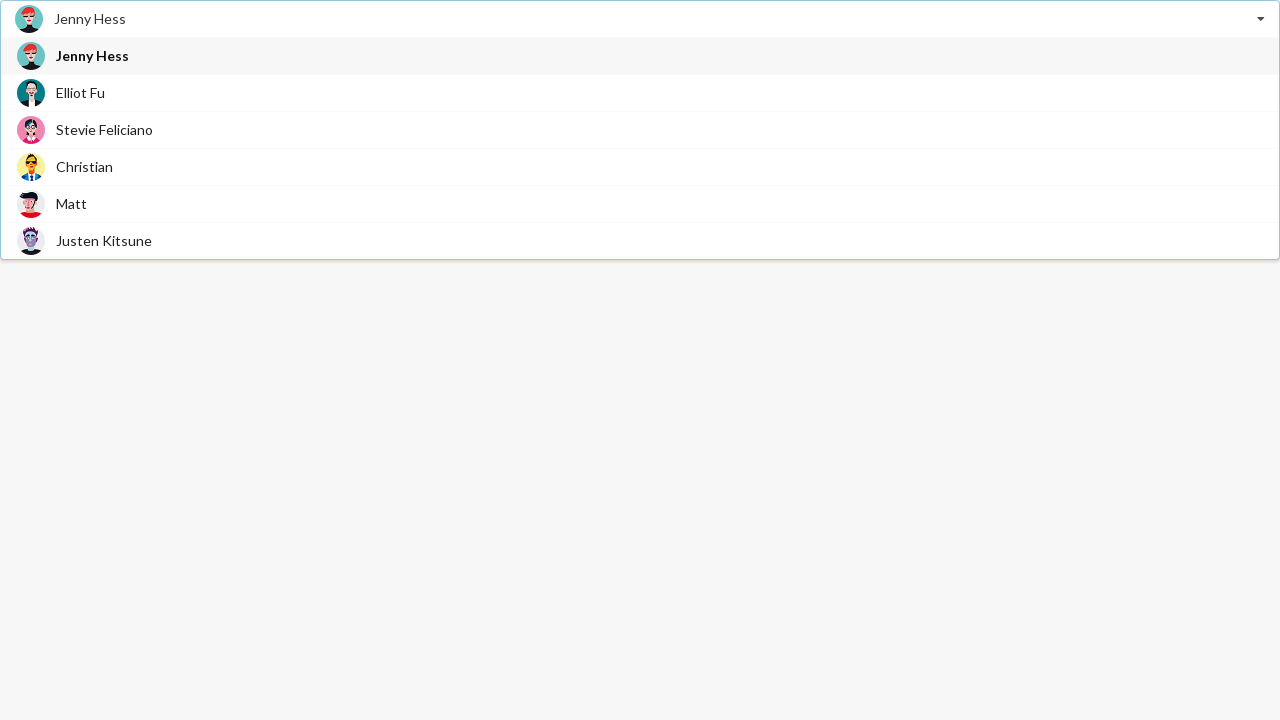

Selected 'Justen Kitsune' from dropdown at (104, 240) on xpath=//div[@role='listbox']//span[@class='text' and text()='Justen Kitsune']
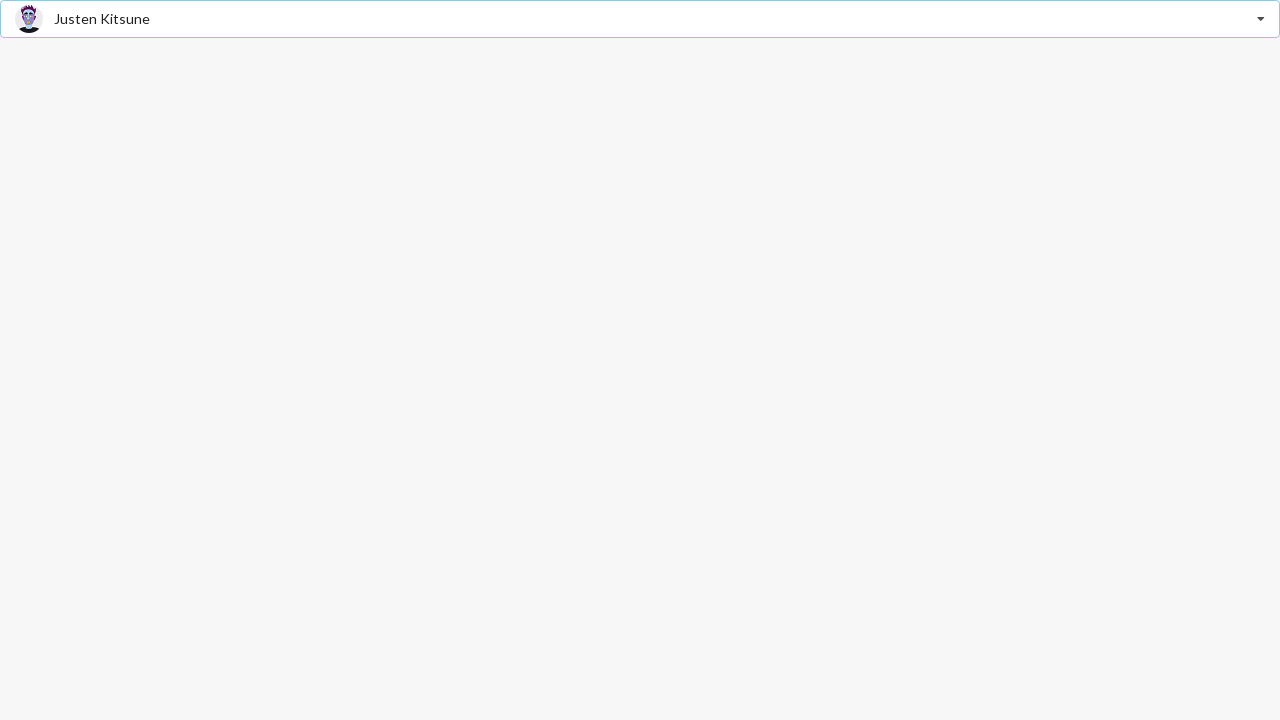

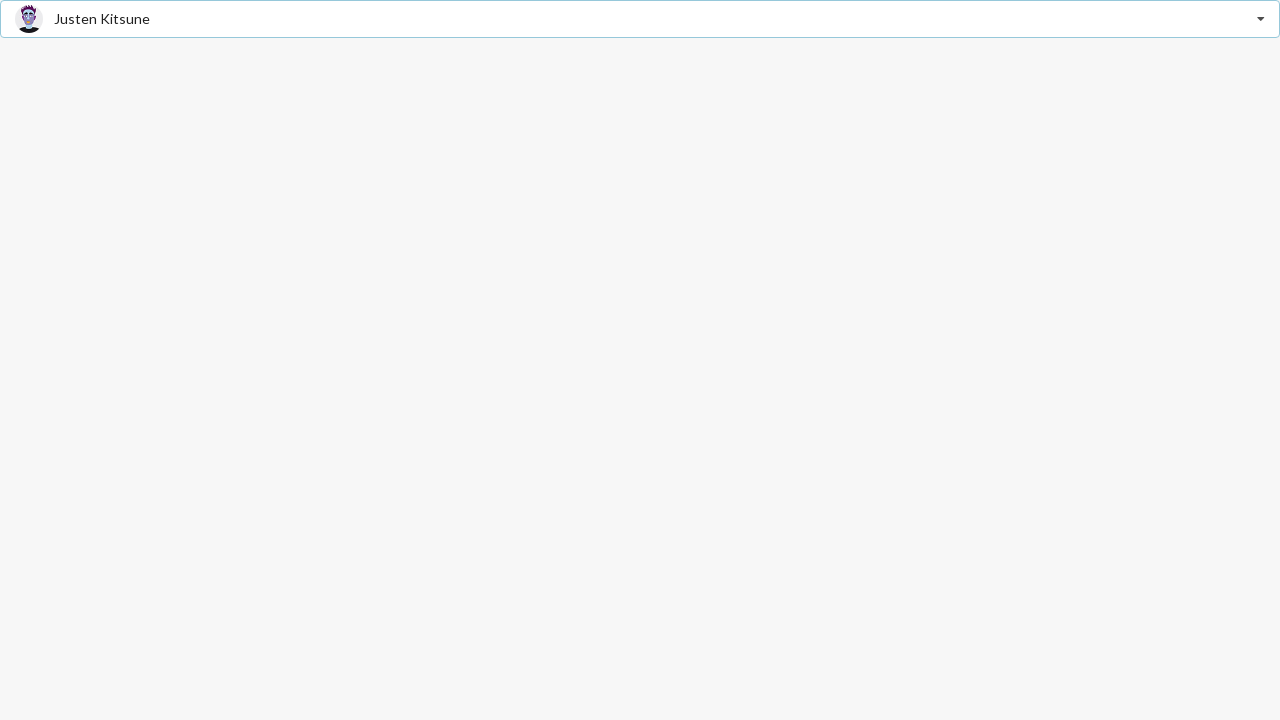